Tests selecting from a dropdown list using Playwright's built-in select_option method to choose an option by its visible text, then verifies the selection.

Starting URL: http://the-internet.herokuapp.com/dropdown

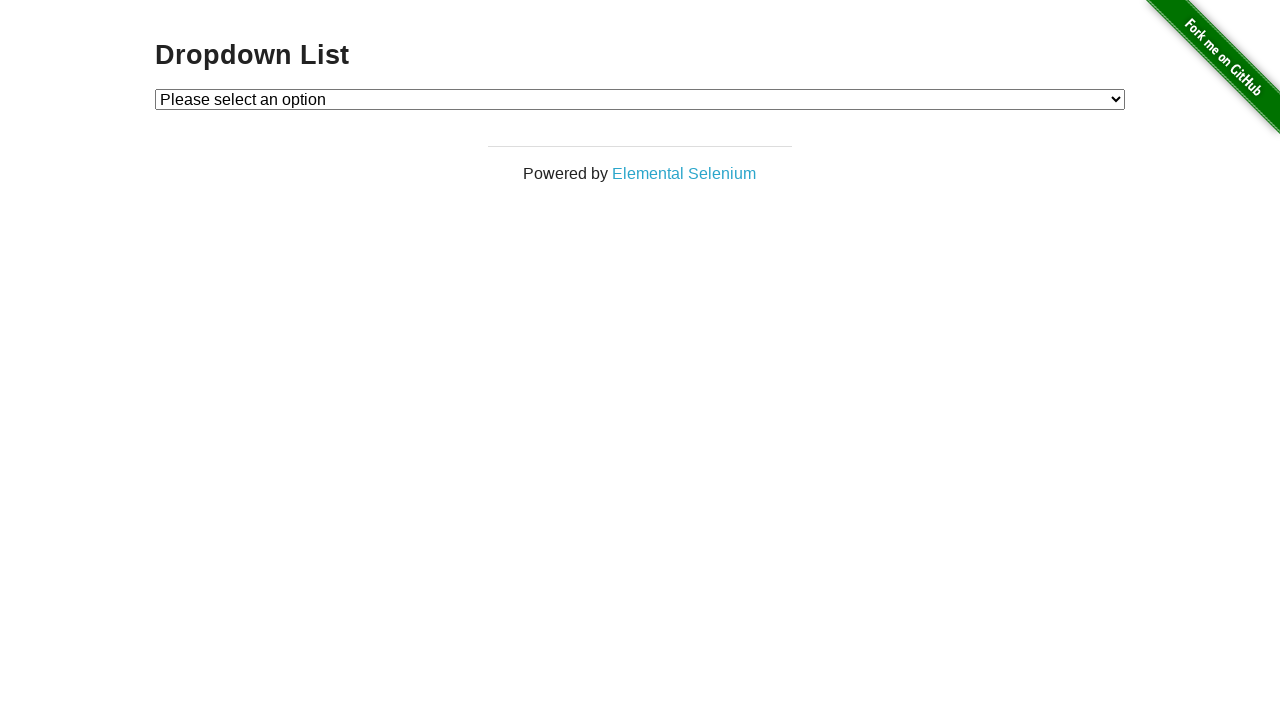

Selected 'Option 1' from dropdown using select_option method on #dropdown
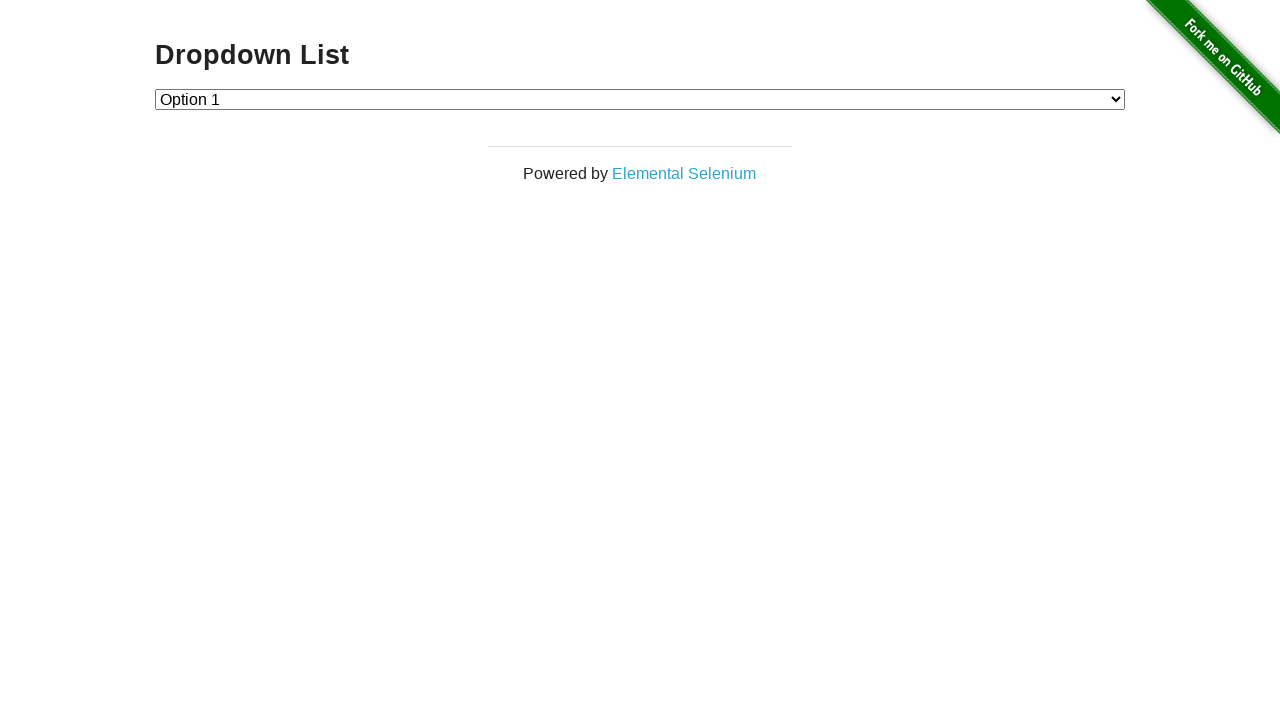

Retrieved the selected dropdown value
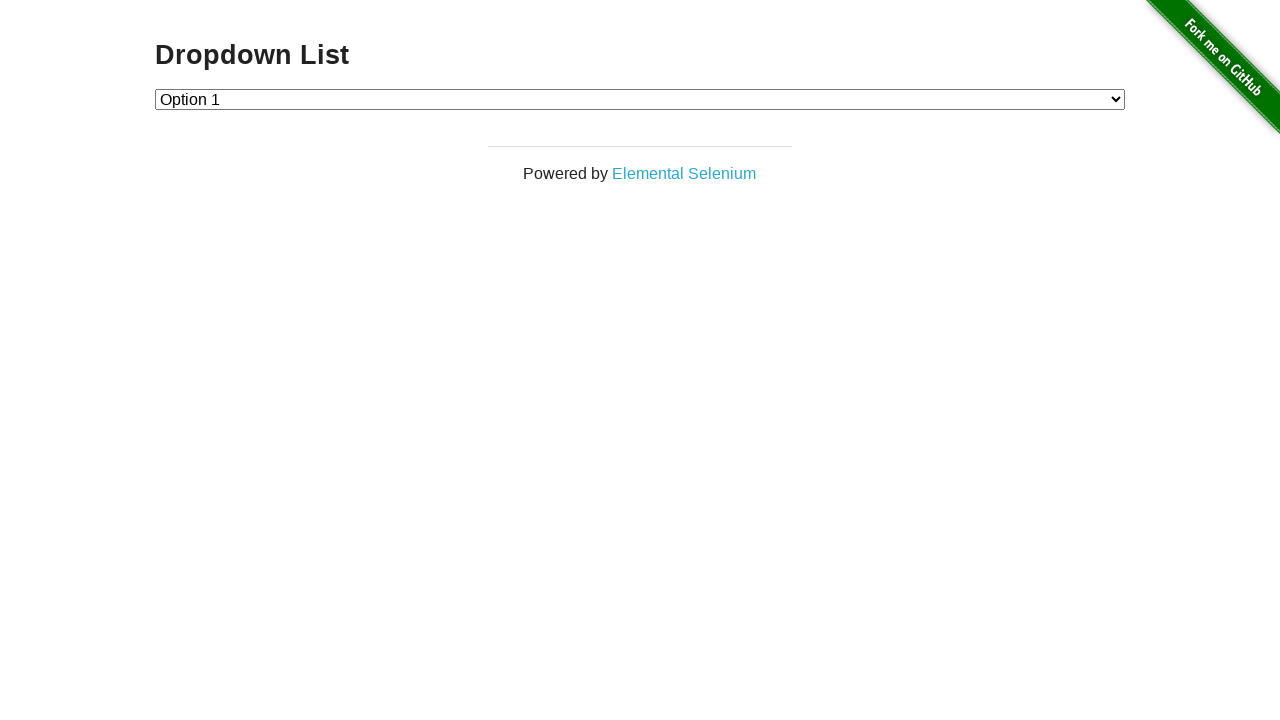

Verified that dropdown selection is correct (value '1')
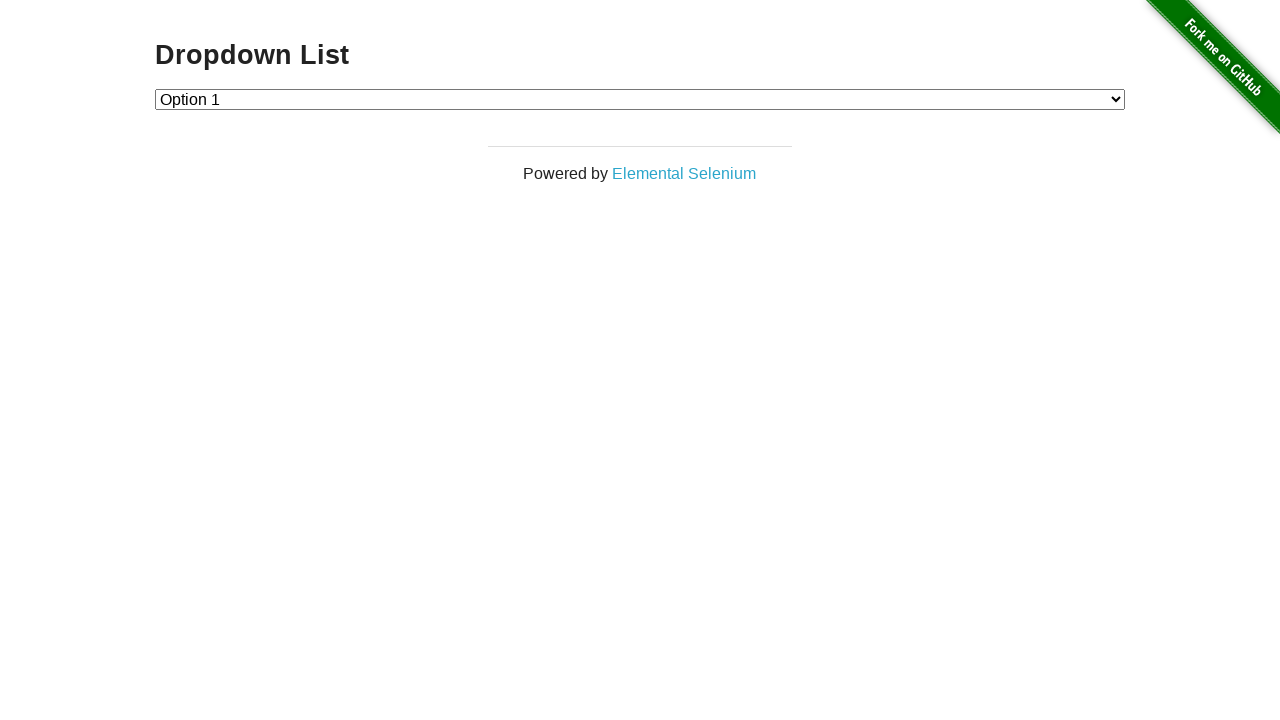

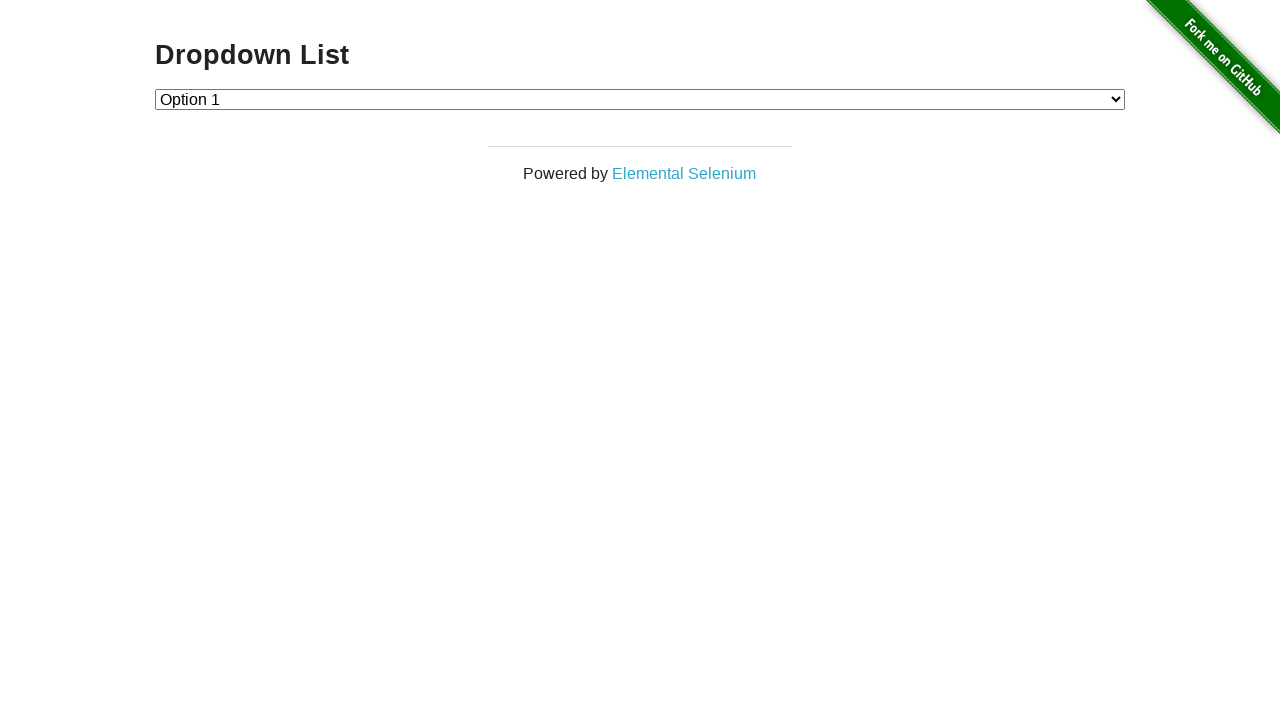